Clicks button to trigger a simple alert and accepts it

Starting URL: https://demoqa.com/alerts

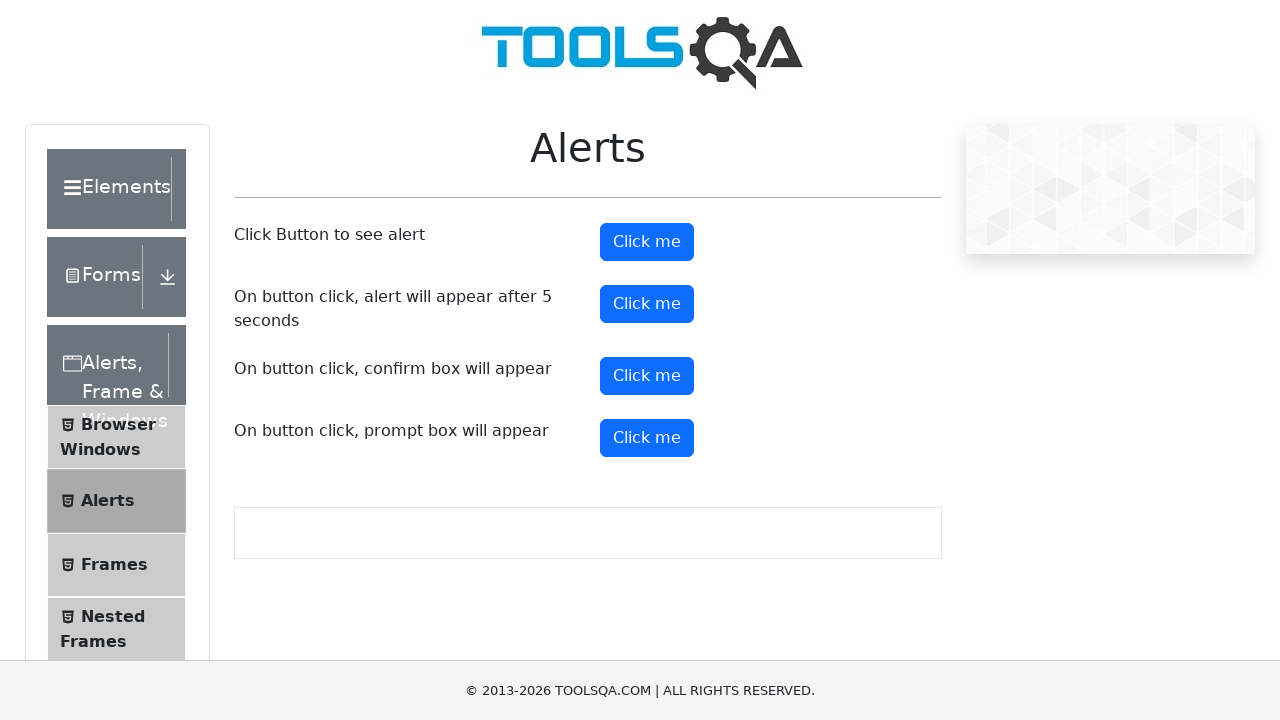

Set up dialog handler to accept alerts
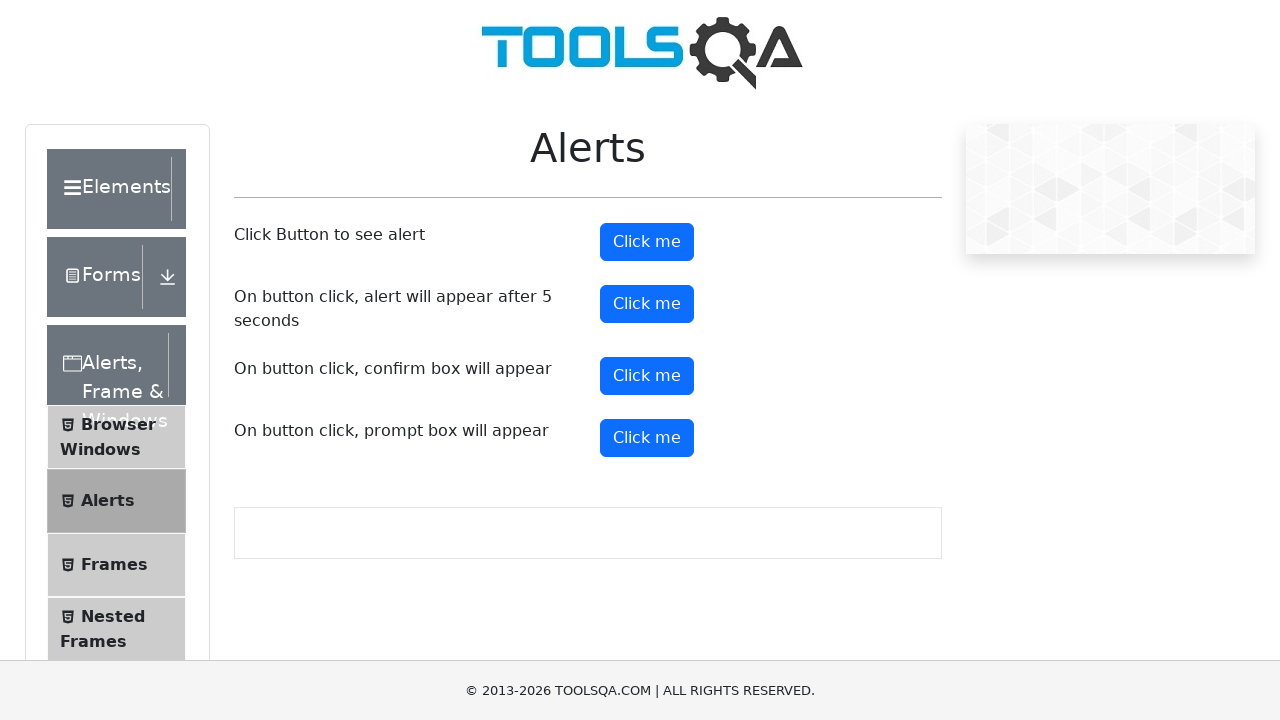

Clicked alert button to trigger simple alert at (647, 242) on #alertButton
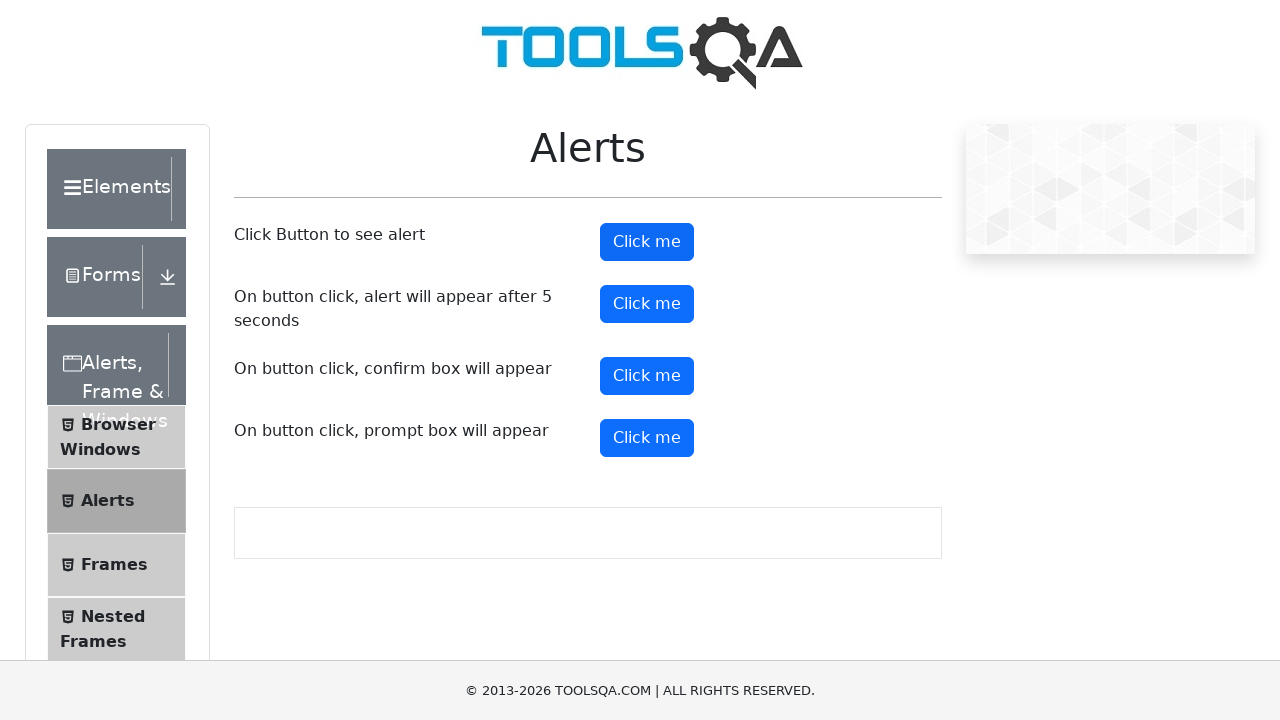

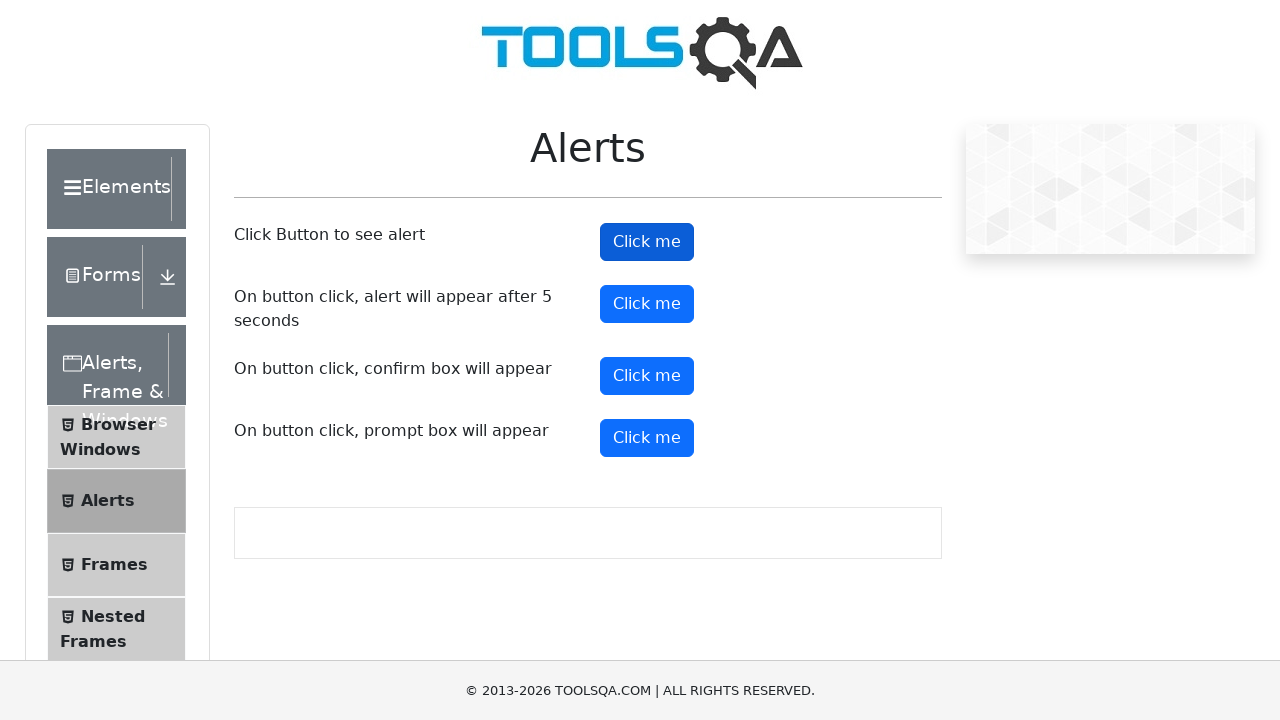